Clicks on the search icon to open the search functionality on the Advantage Online Shopping website

Starting URL: https://advantageonlineshopping.com/

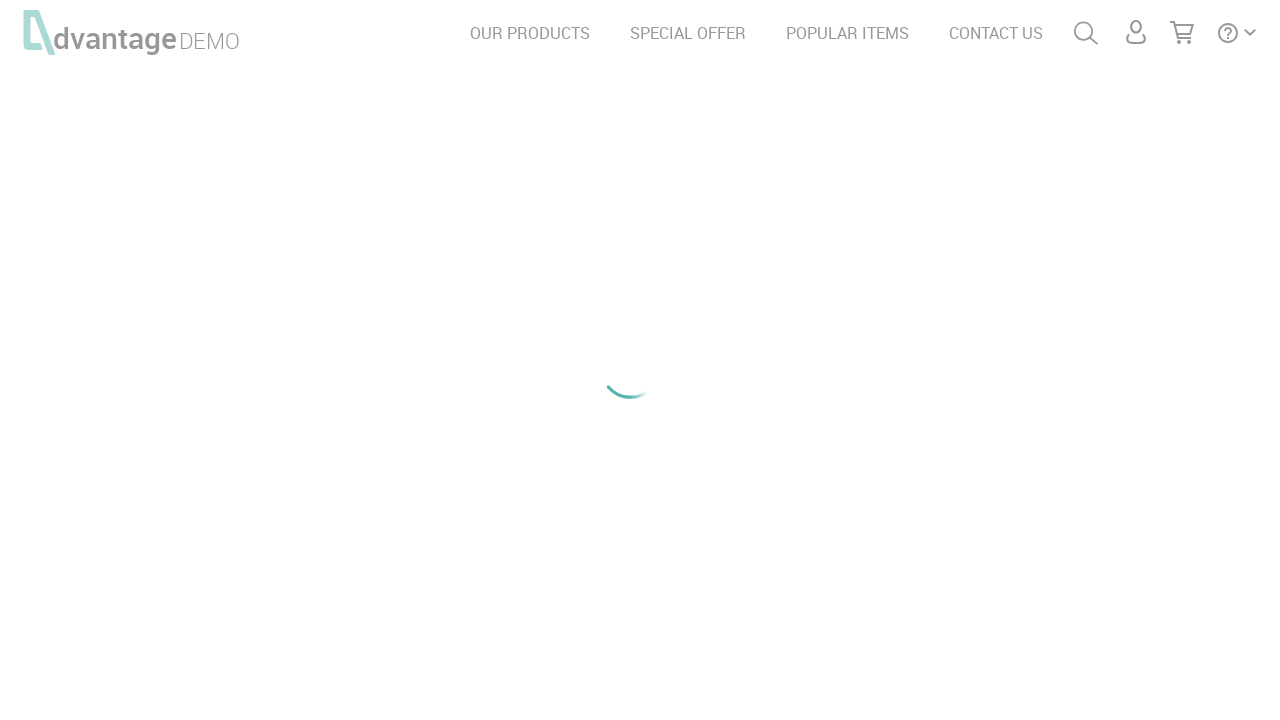

Navigated to Advantage Online Shopping website
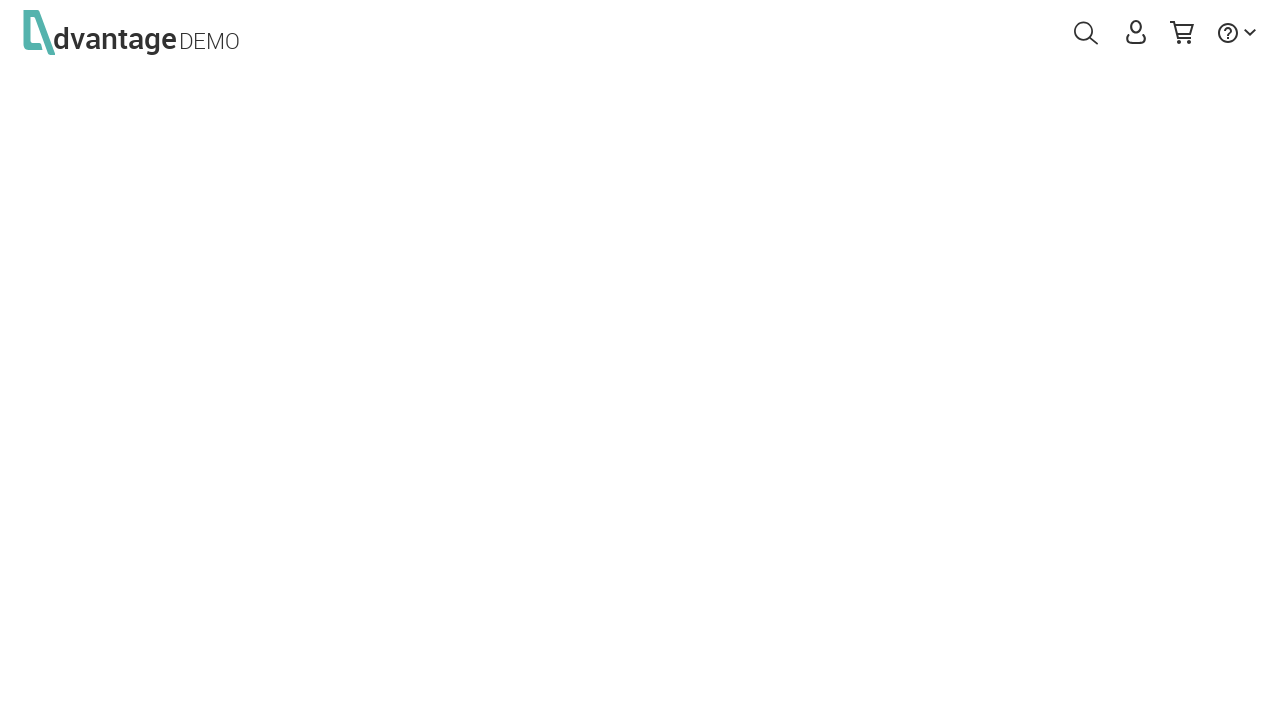

Clicked on the search icon to open search functionality at (1086, 33) on #menuSearch
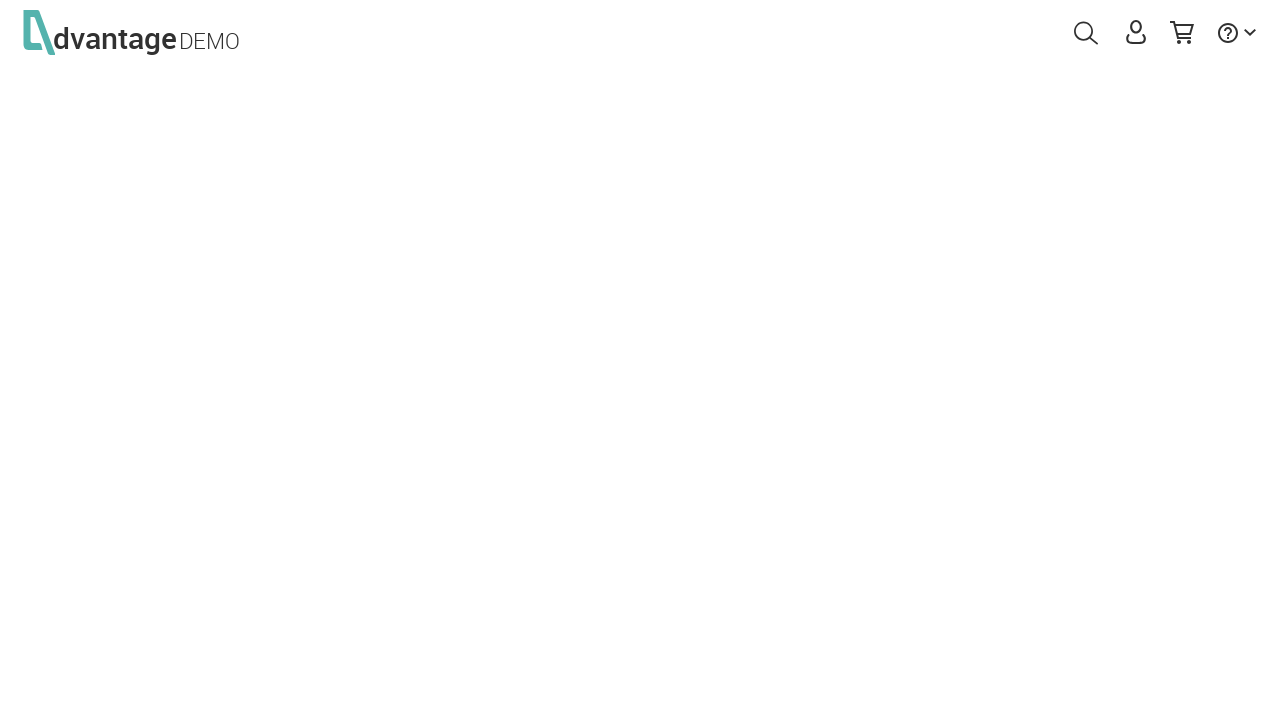

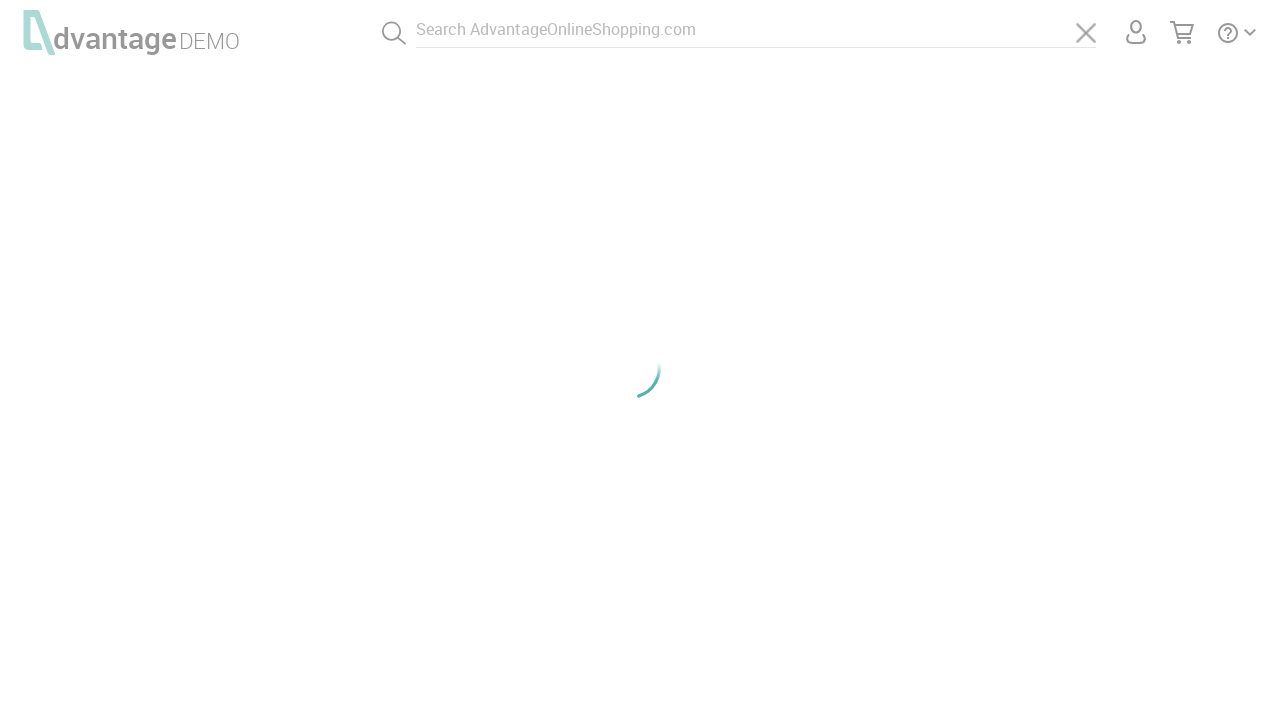